Tests a math challenge form by reading an input value, calculating a mathematical result (log of absolute value of 12*sin(x)), filling in the answer, checking a checkbox, selecting a radio button, and submitting the form.

Starting URL: http://suninjuly.github.io/math.html

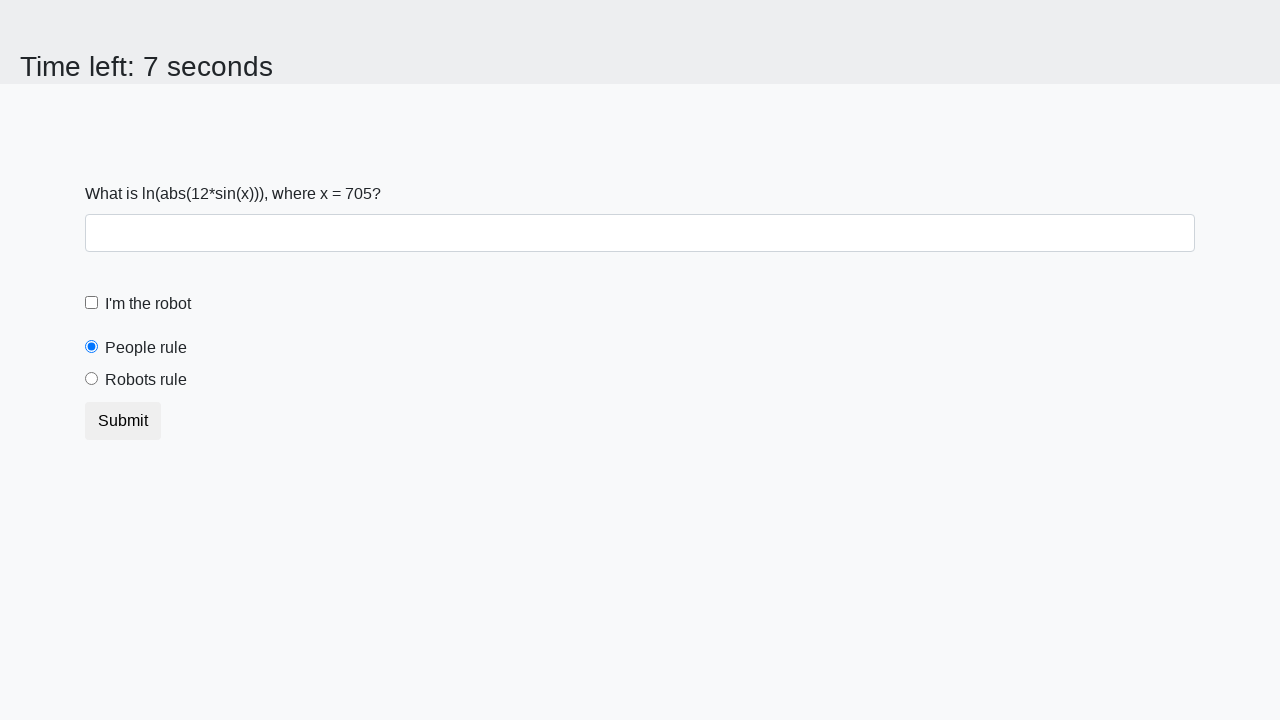

Retrieved input value from #input_value element
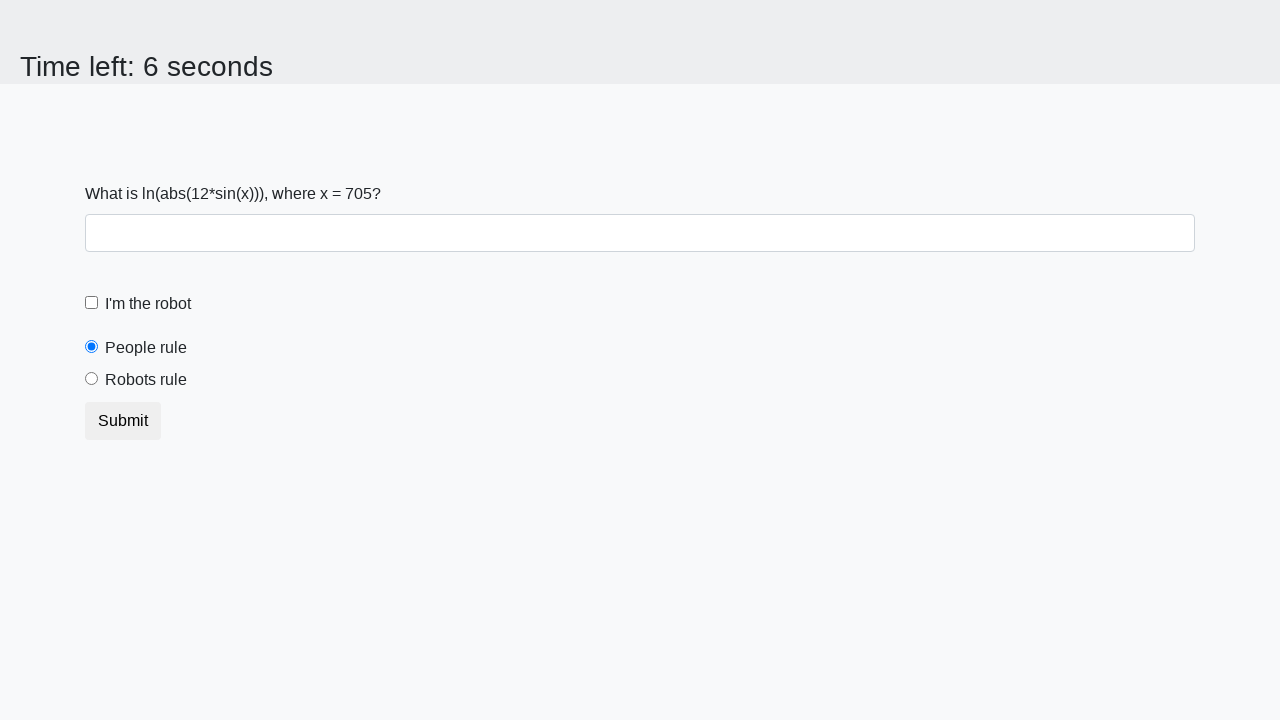

Calculated answer using formula log(abs(12*sin(705))) = 2.4429813119611556
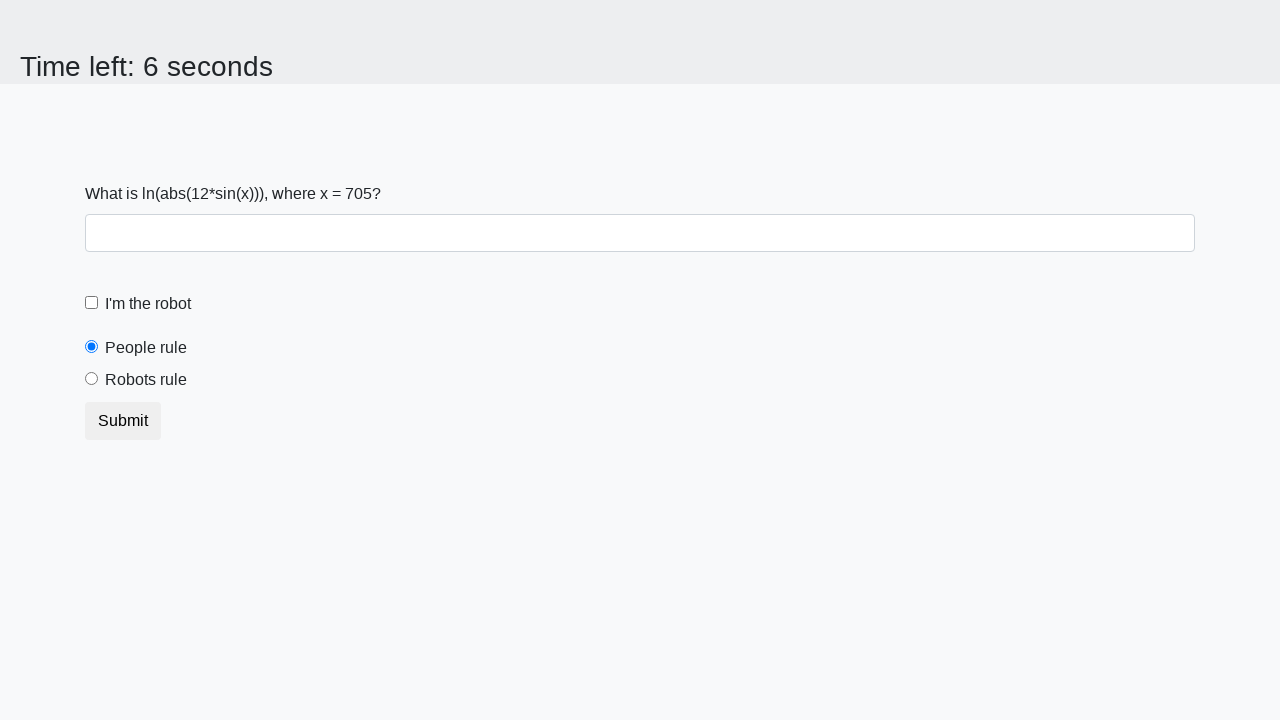

Filled answer field with calculated value: 2.4429813119611556 on #answer
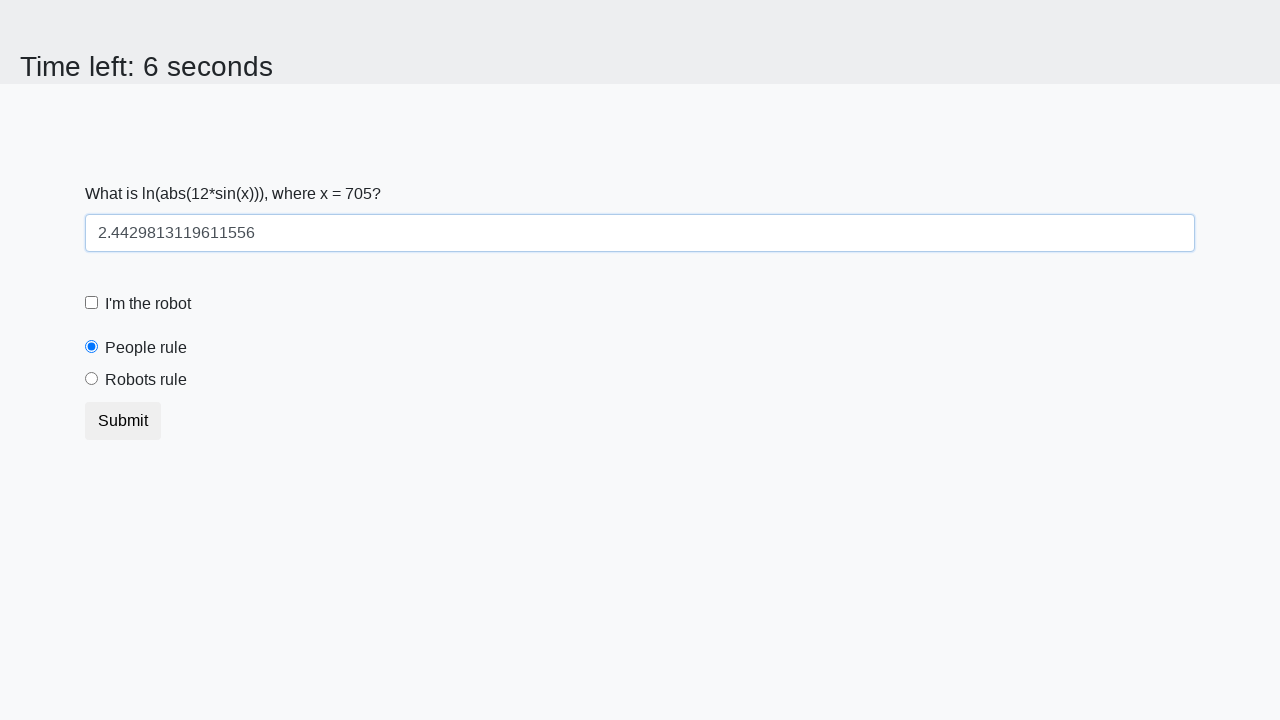

Clicked robot checkbox at (92, 303) on #robotCheckbox
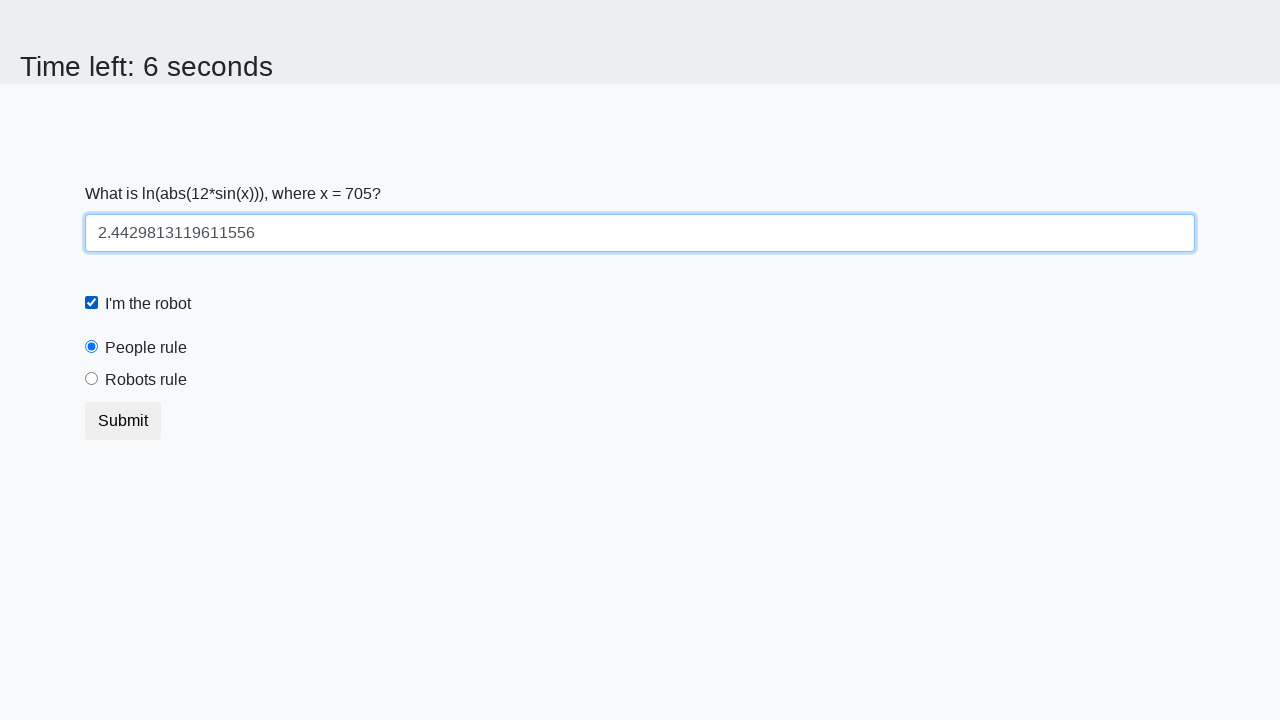

Clicked 'robots rule' radio button at (92, 379) on #robotsRule
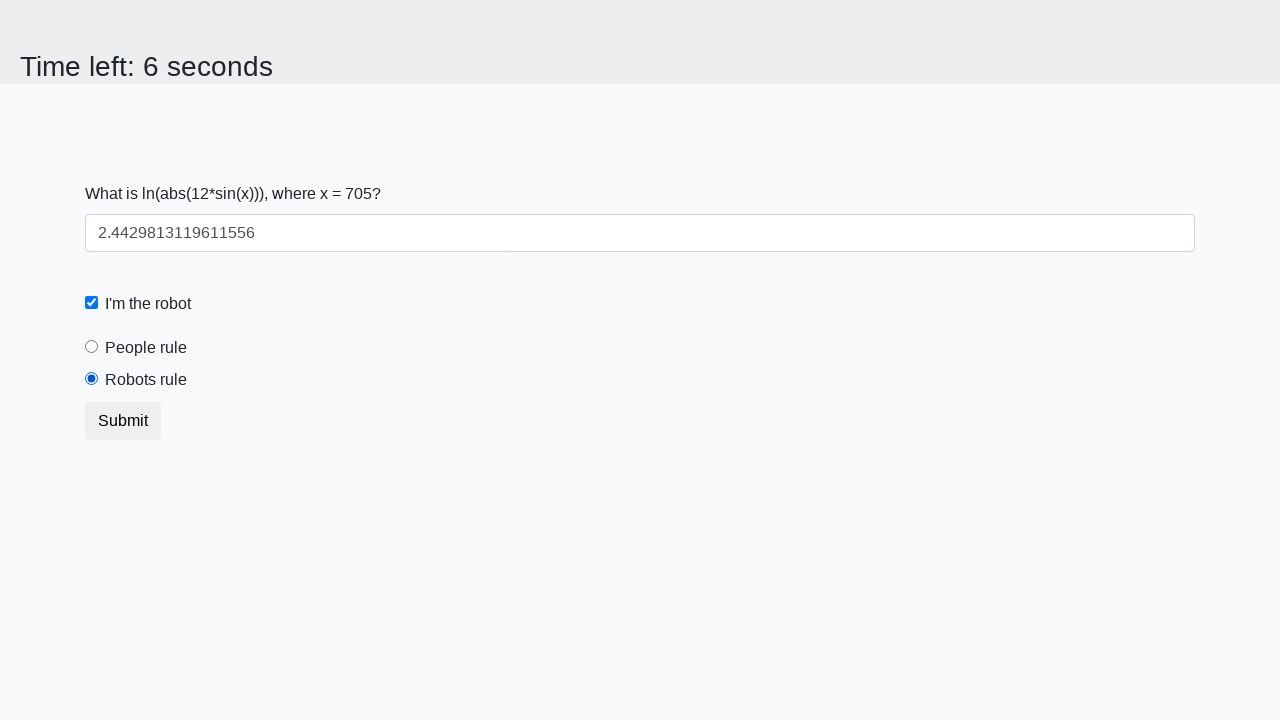

Clicked submit button to submit form at (123, 421) on button.btn
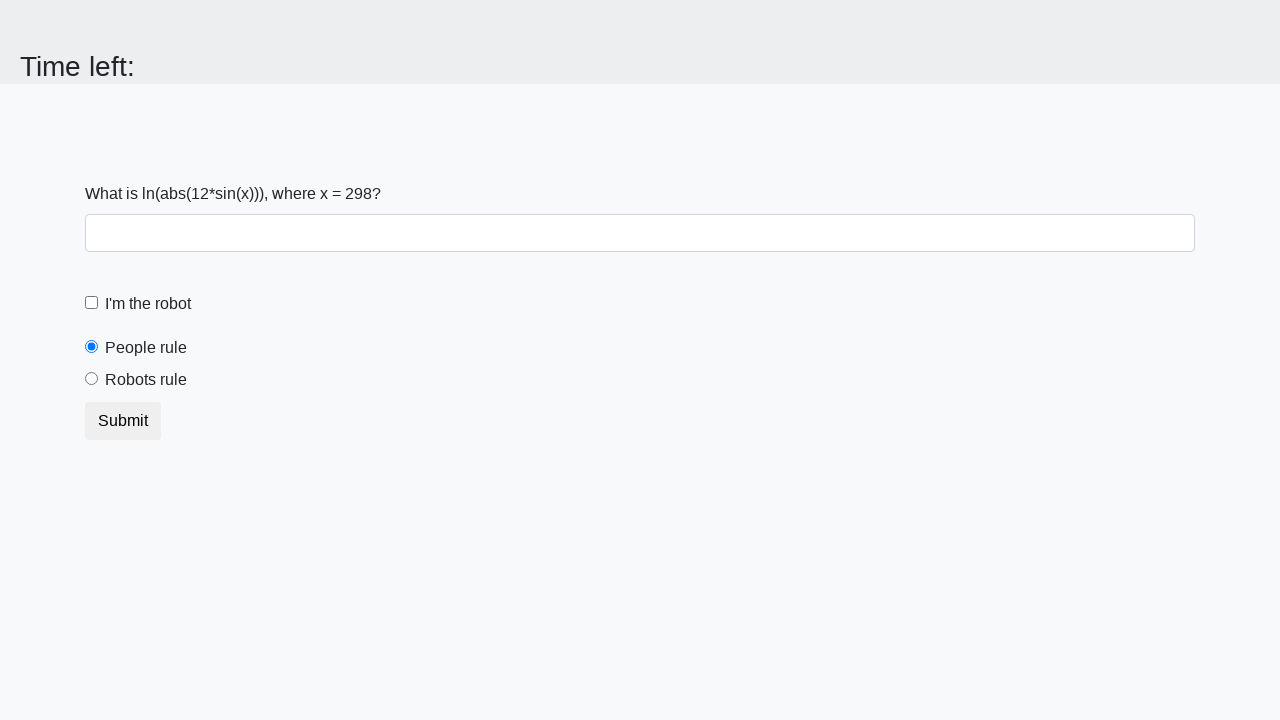

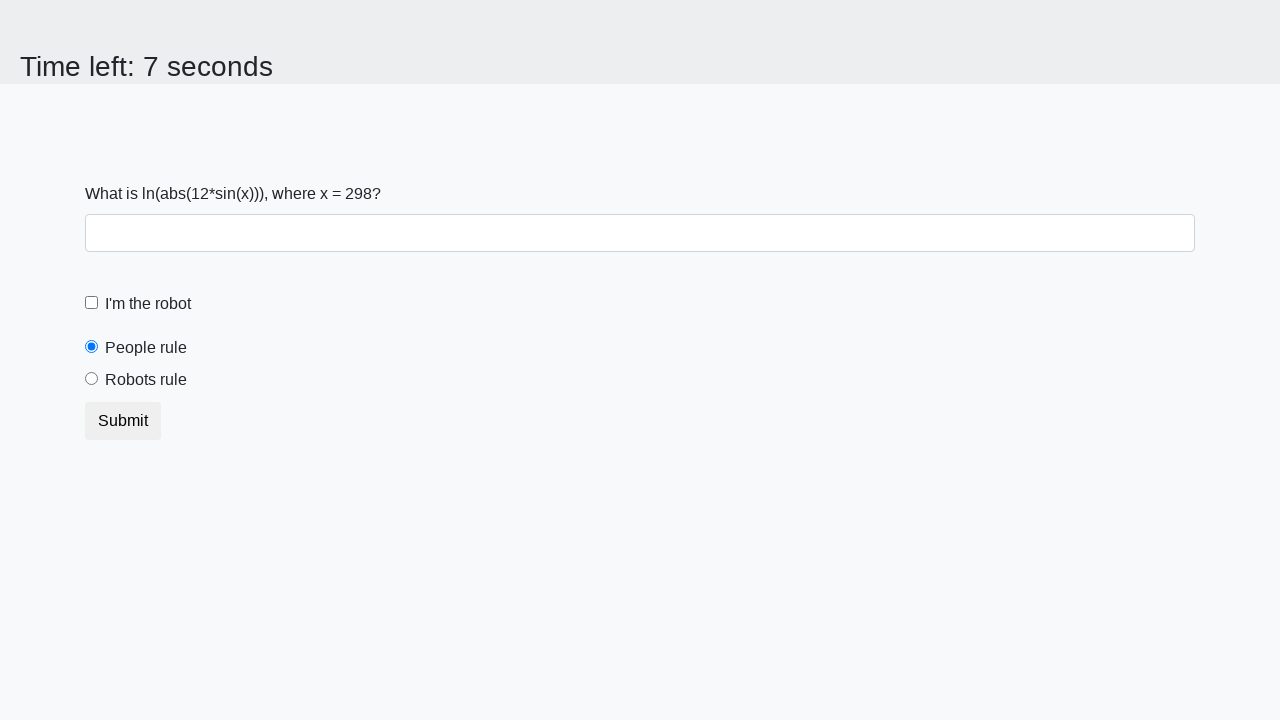